Tests iframe switching and JavaScript confirm dialog handling by navigating to a w3schools tryit page, switching to the iframe containing the example, clicking a "Try it" button that triggers a confirm dialog, dismissing the dialog, and verifying the result text.

Starting URL: https://www.w3schools.com/js/tryit.asp?filename=tryjs_confirm

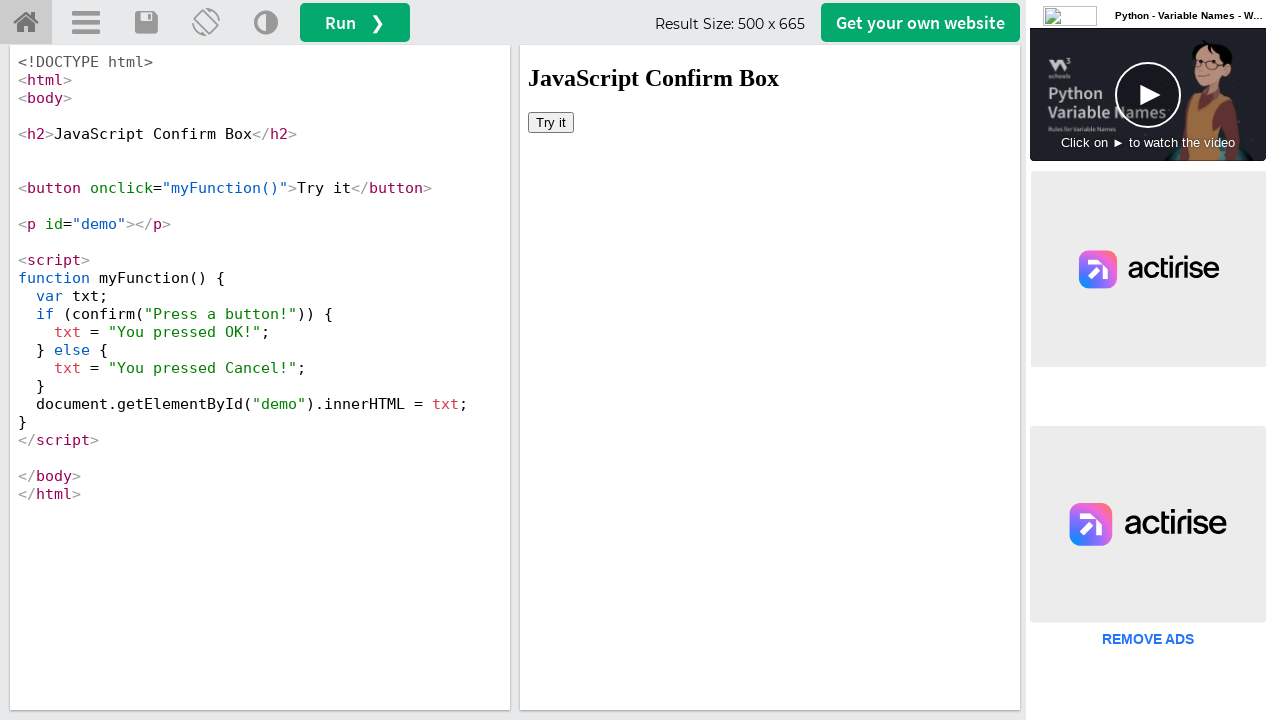

Located iframe containing the example
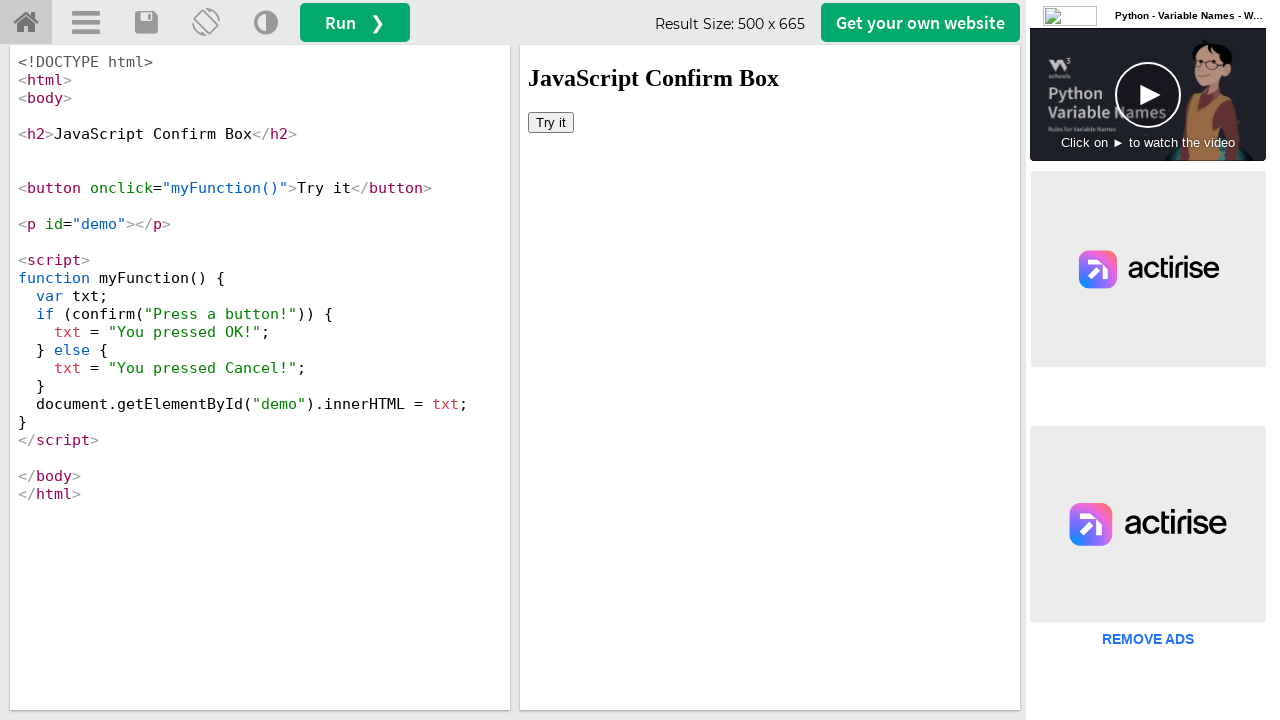

Set up dialog handler to dismiss confirm dialogs
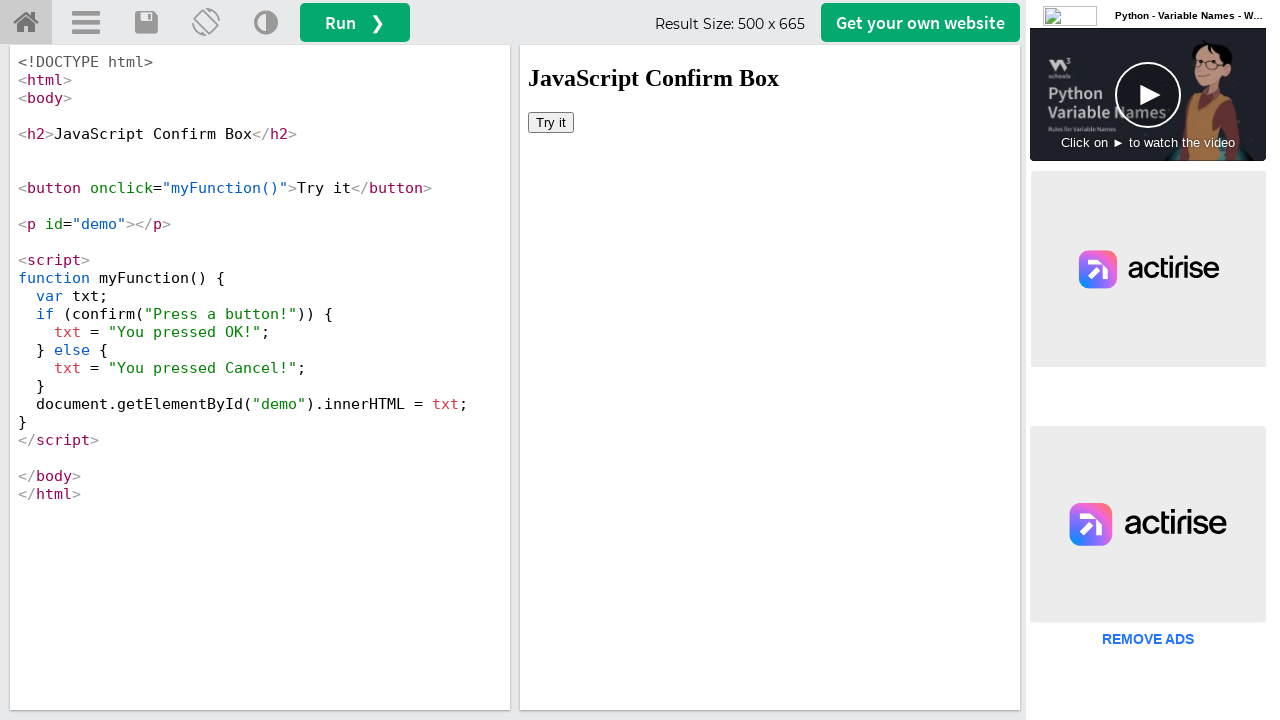

Clicked 'Try it' button inside iframe, triggering confirm dialog at (551, 122) on xpath=//div[@id='iframewrapper']/iframe >> internal:control=enter-frame >> xpath
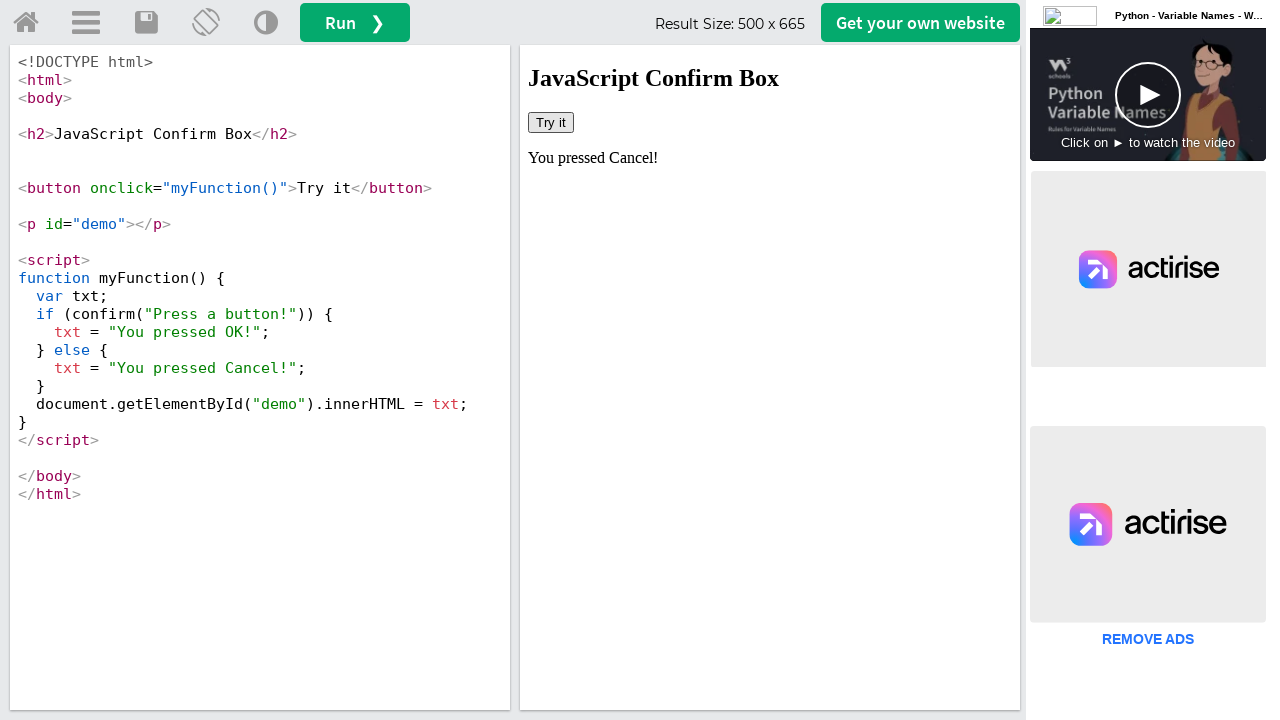

Waited for confirm dialog to be handled and dismissed
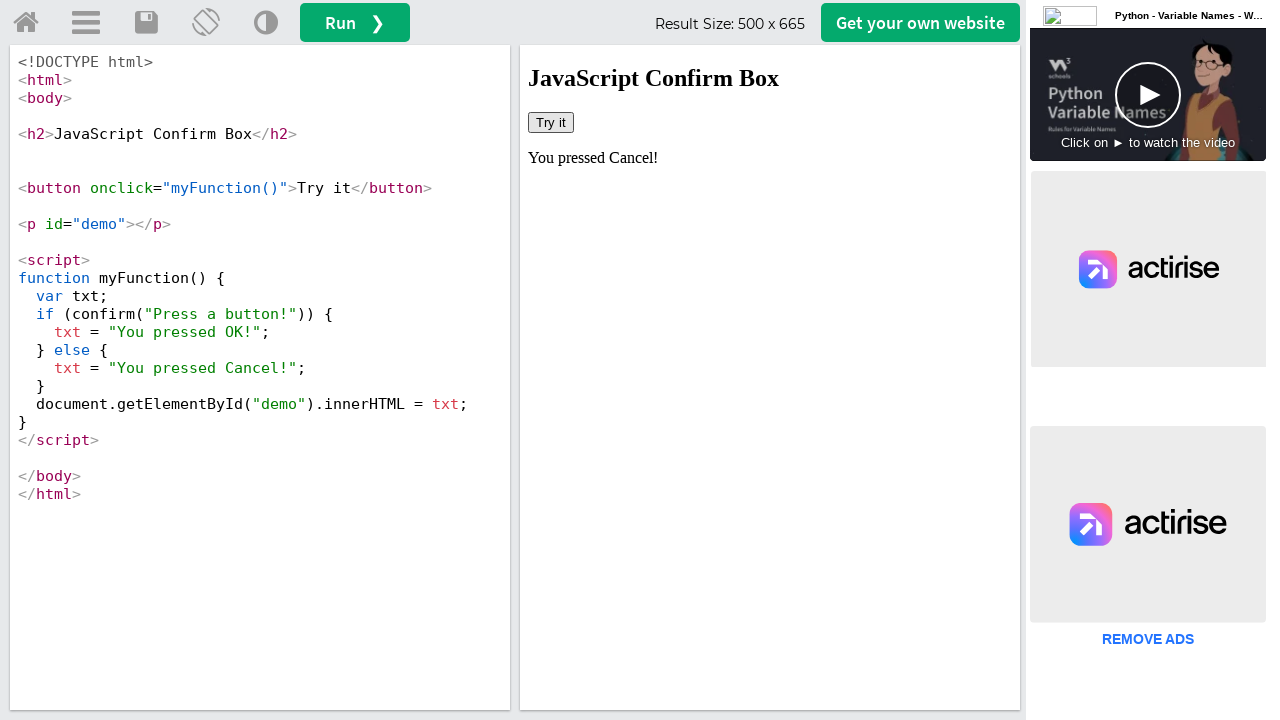

Retrieved result text: You pressed Cancel!
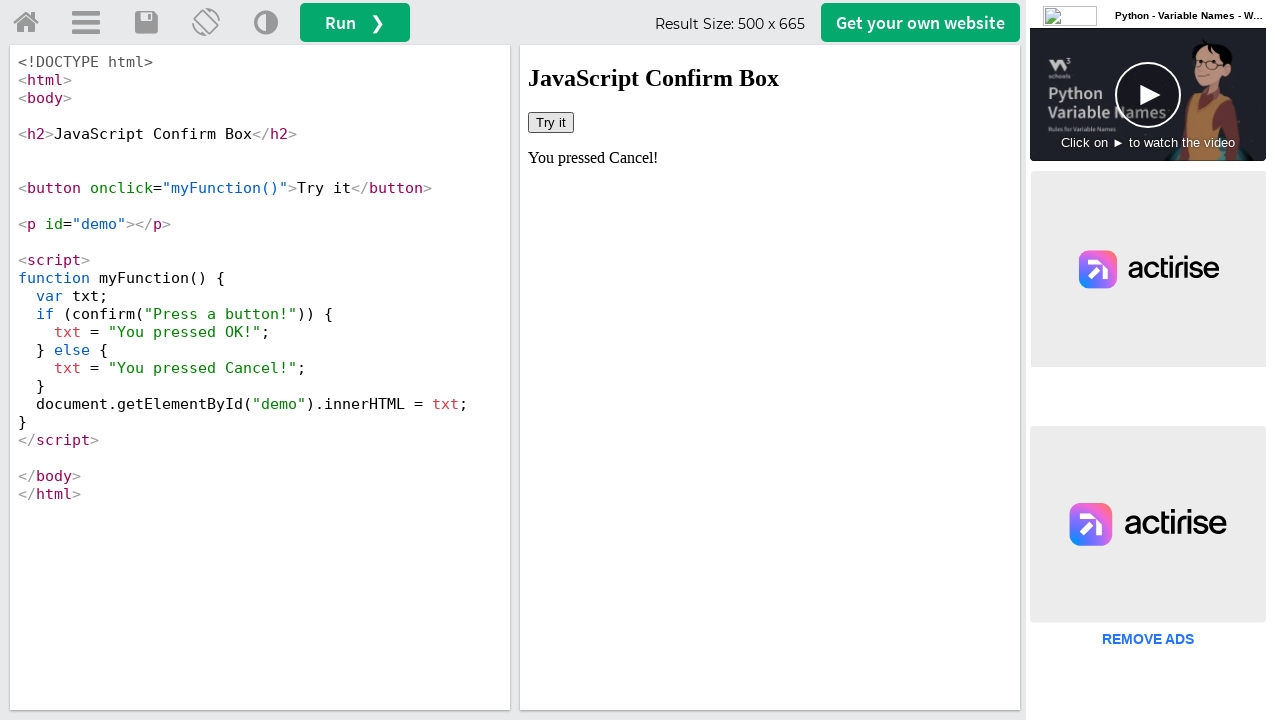

Verified result text contains 'cancel' as expected
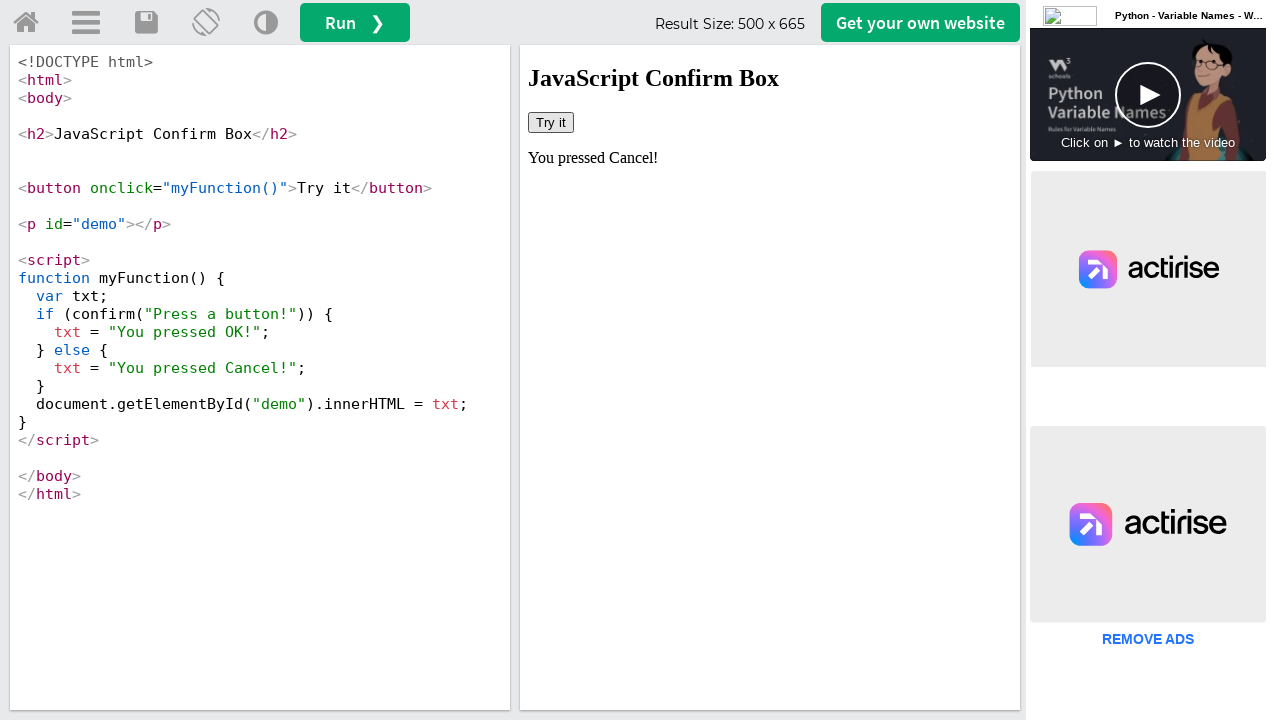

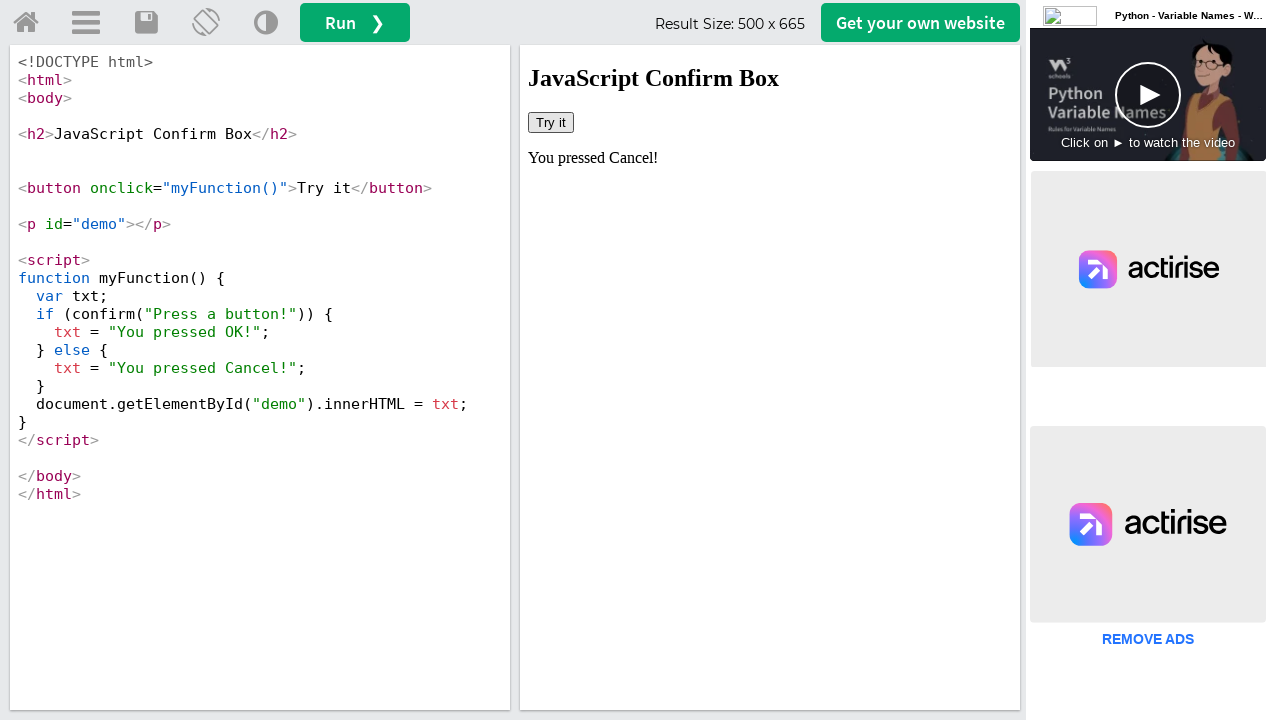